Tests drag and drop functionality on the jQuery UI droppable demo page by switching to the iframe and dragging an element onto a drop target.

Starting URL: https://jqueryui.com/droppable/

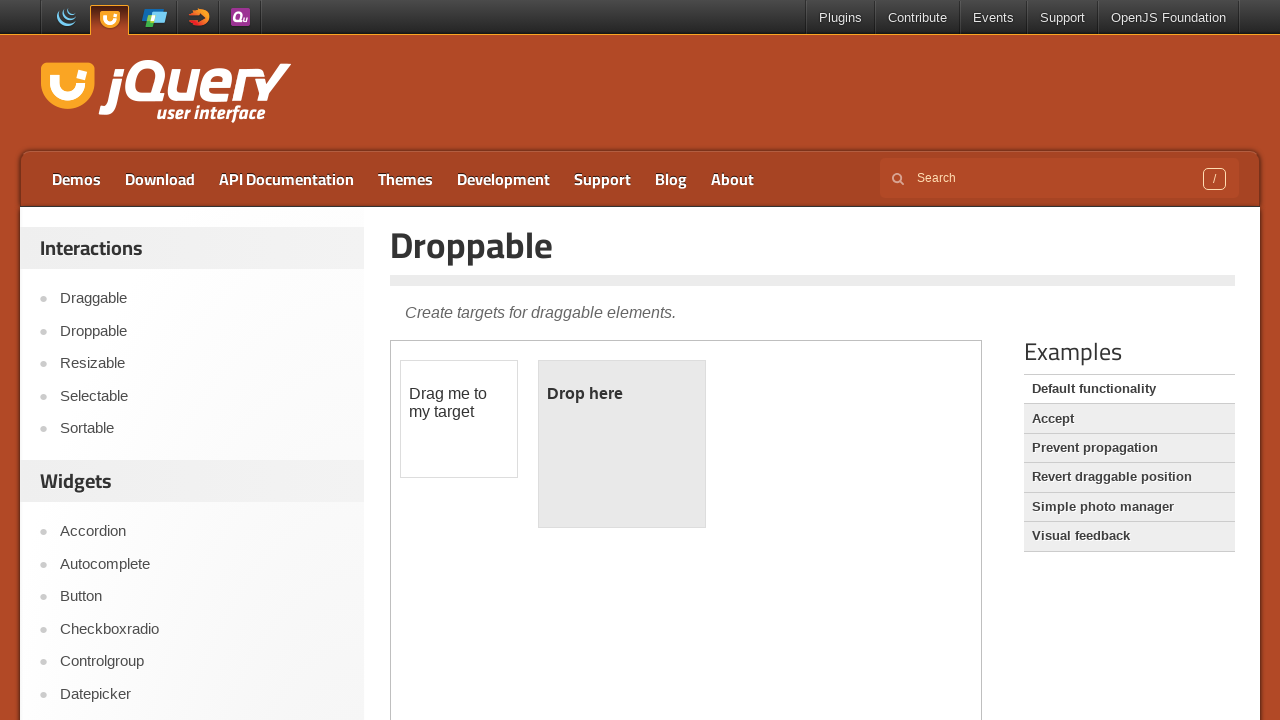

Located the demo iframe on the jQuery UI droppable page
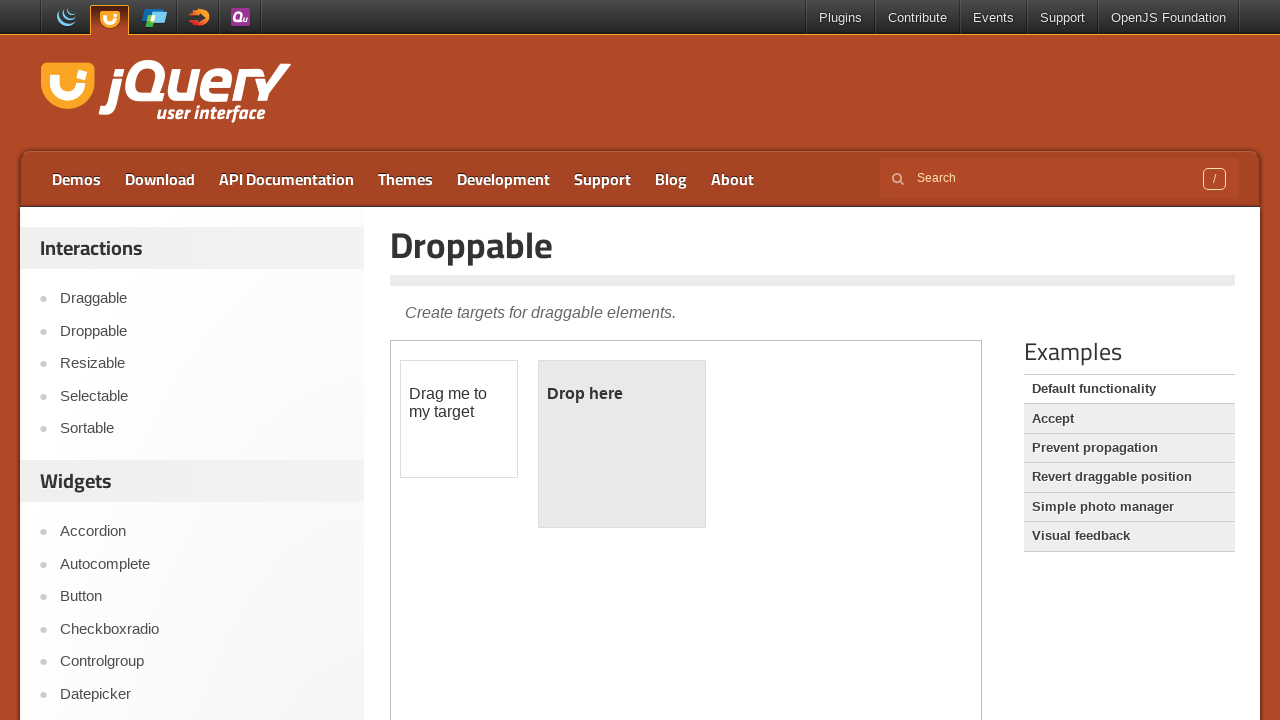

Located the draggable element within the iframe
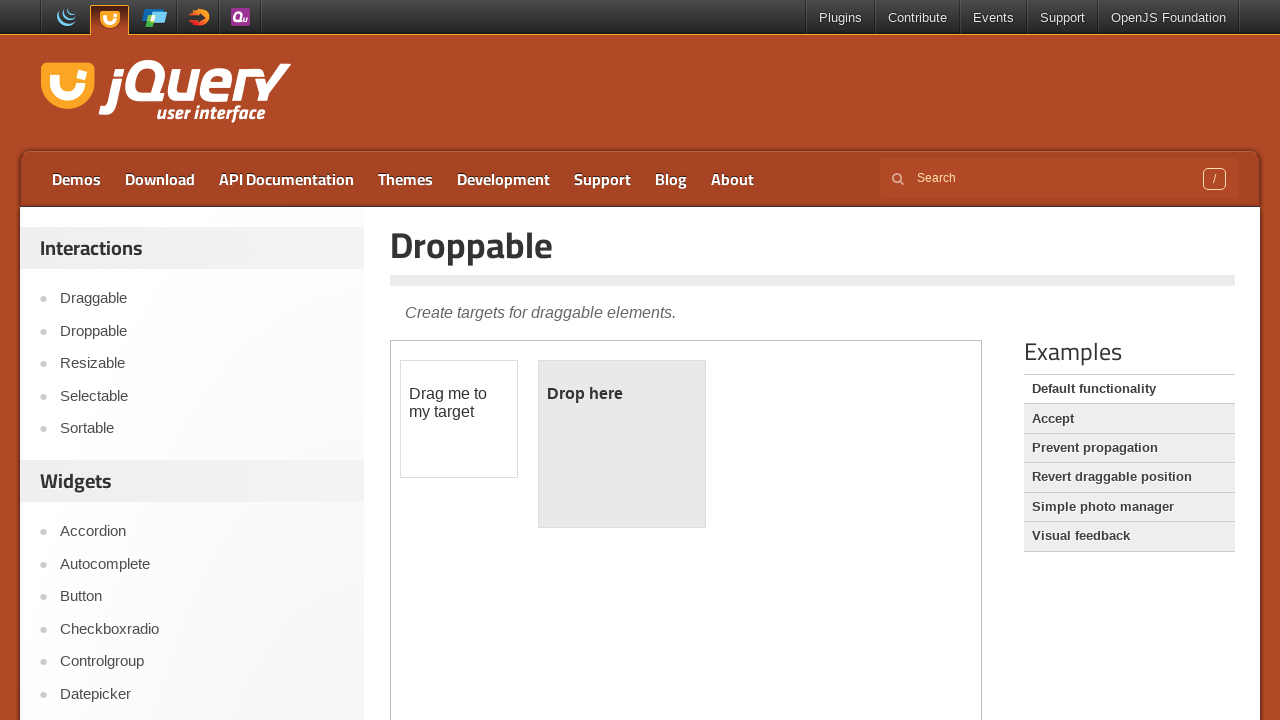

Located the droppable target element within the iframe
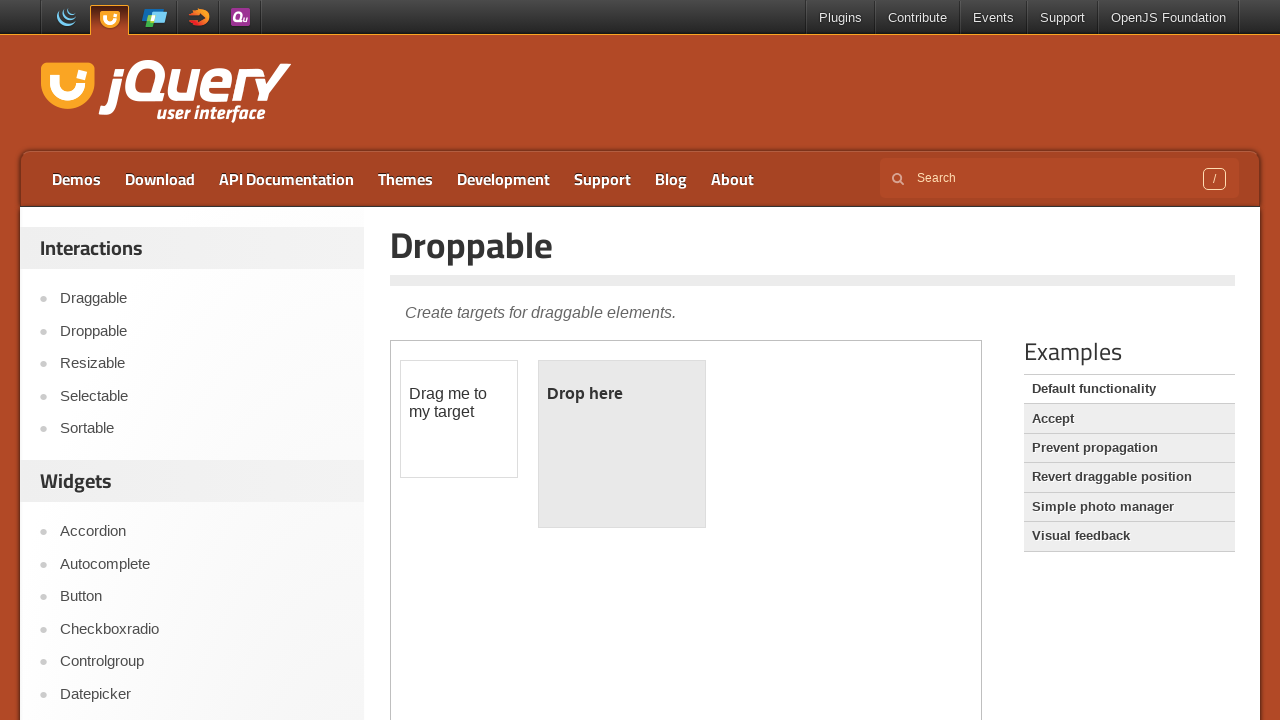

Dragged the draggable element onto the droppable target at (622, 444)
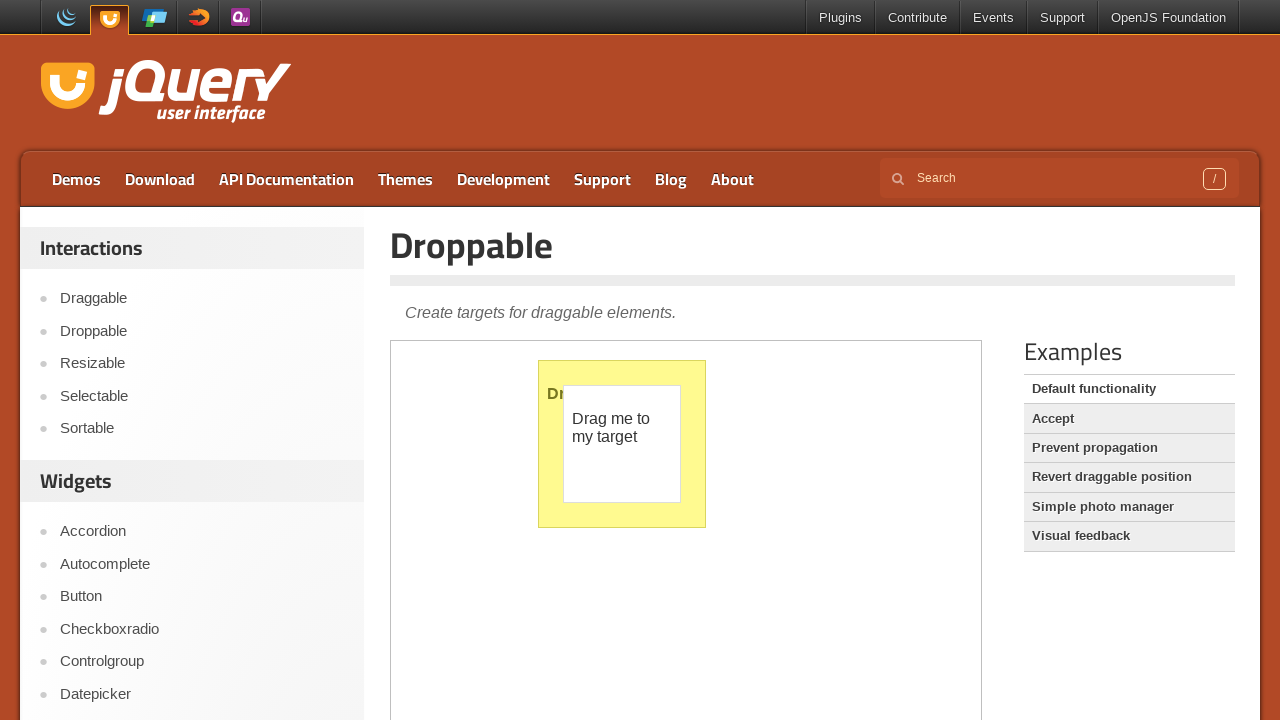

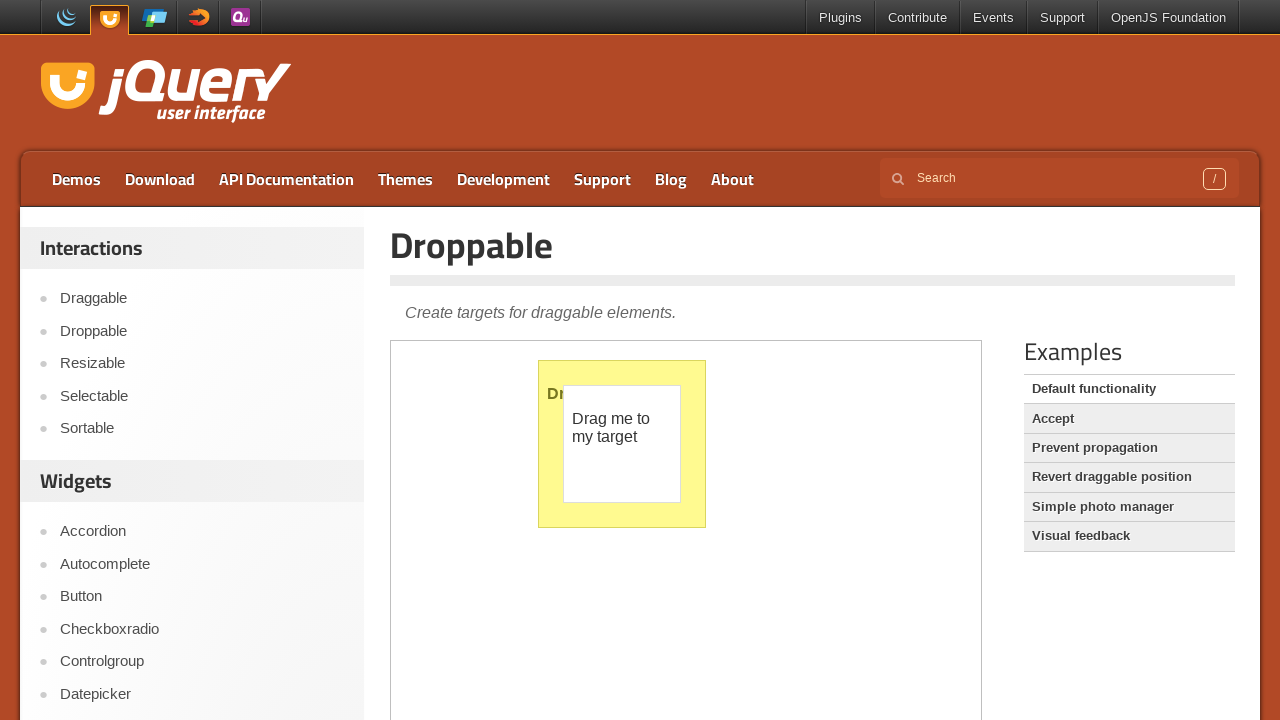